Tests submitting an empty practice form without filling any fields to check form behavior.

Starting URL: https://demoqa.com/automation-practice-form

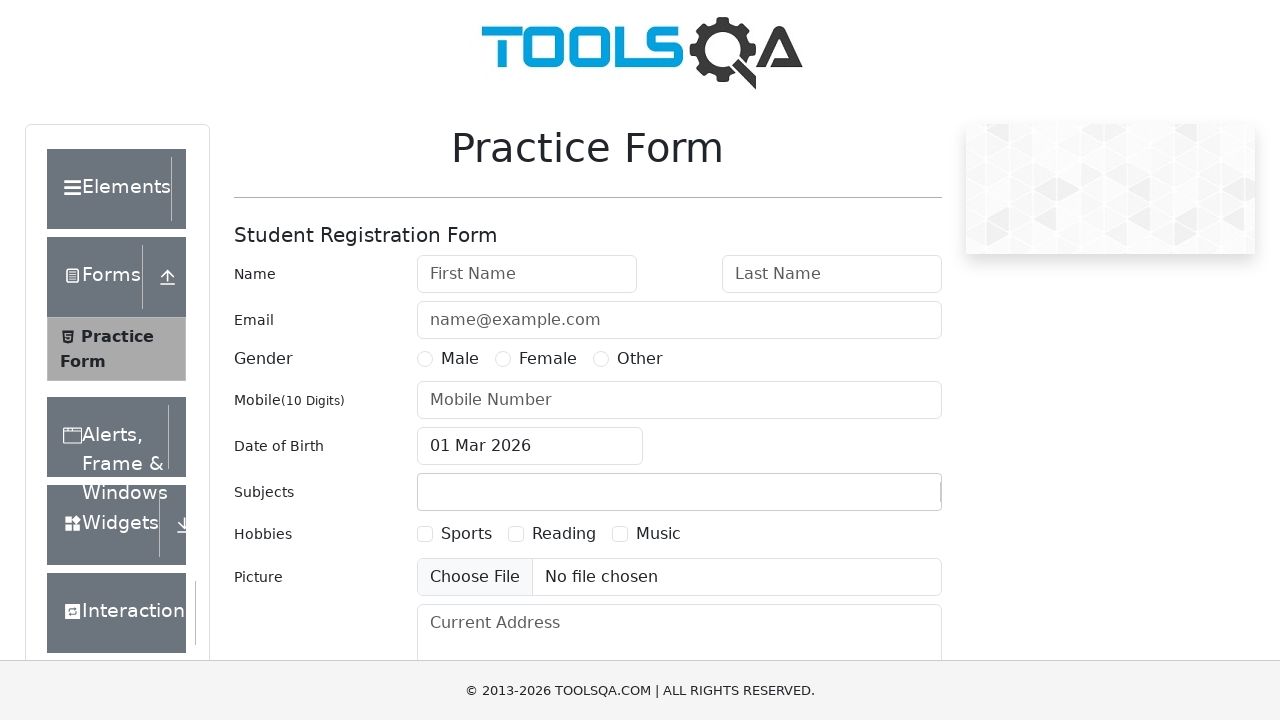

Navigated to automation practice form page
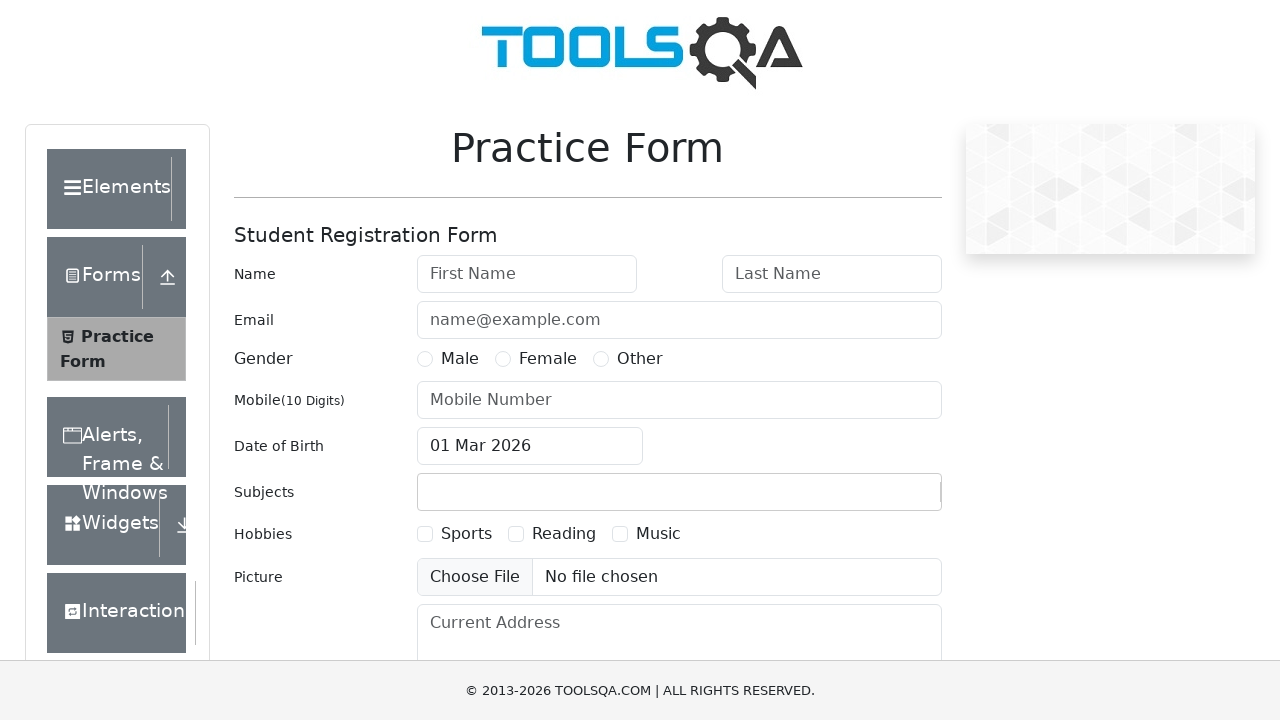

Clicked submit button without filling any form fields at (885, 499) on #submit
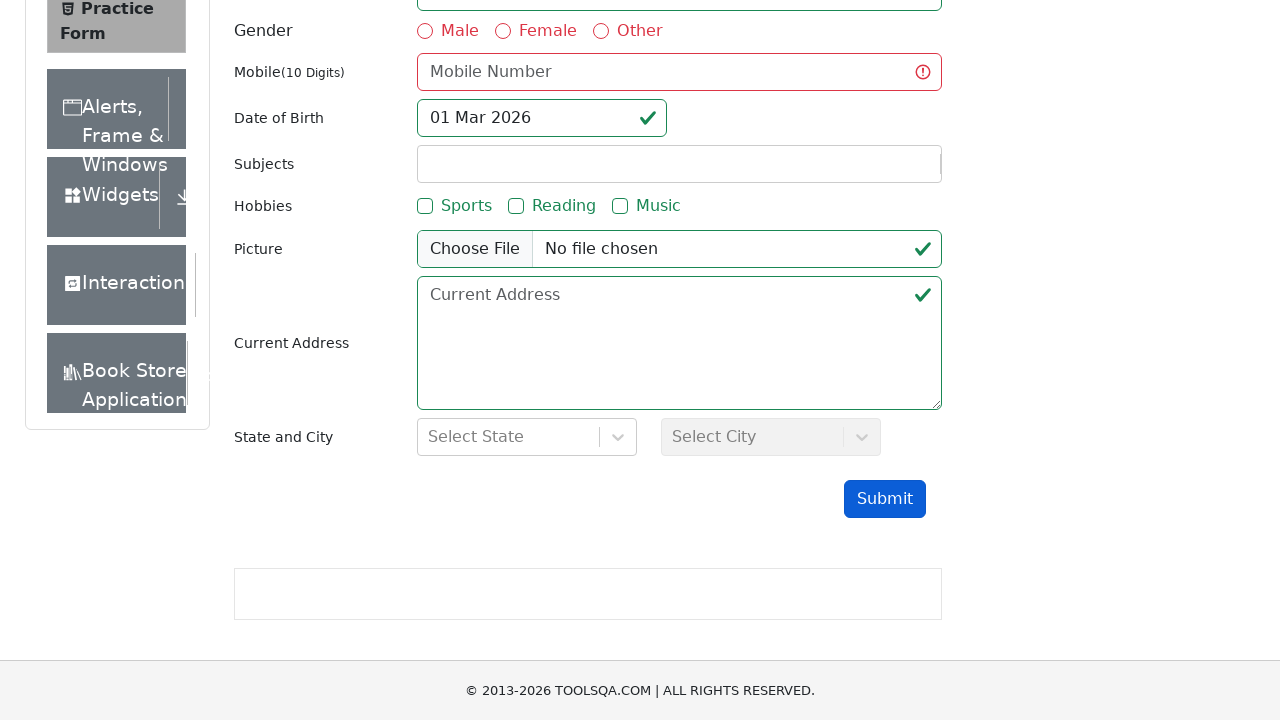

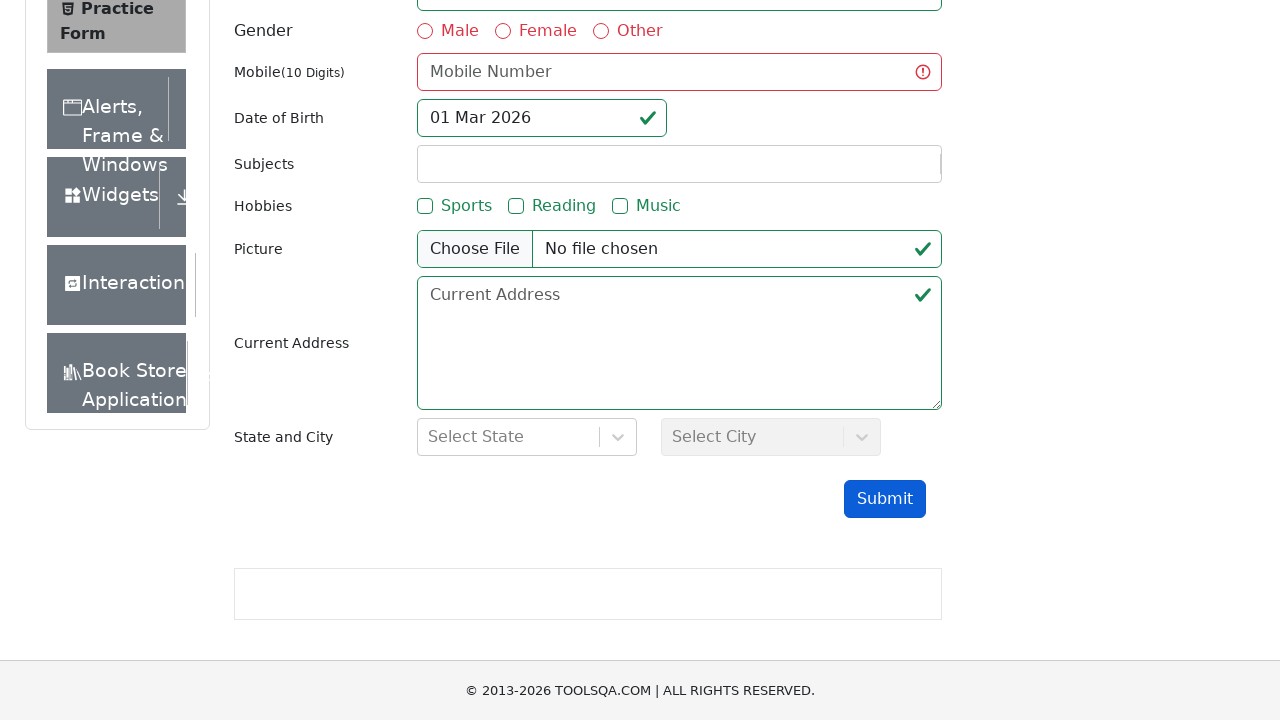